Tests the search functionality on ShopClues wholesale page by entering a search term "pendrive", clicking the search button, and then clicking on the first product result.

Starting URL: https://www.shopclues.com/wholesale.html

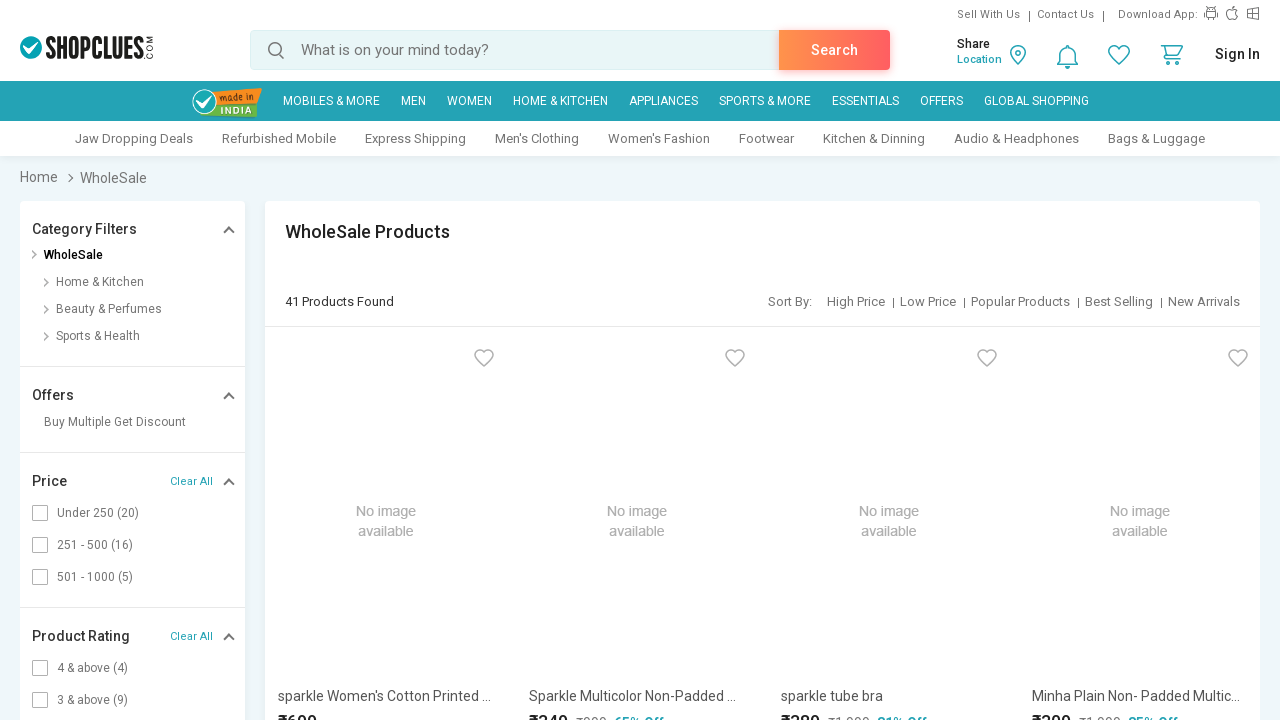

Filled search input field with 'pendrive' on (//input[@type='text'])[4]
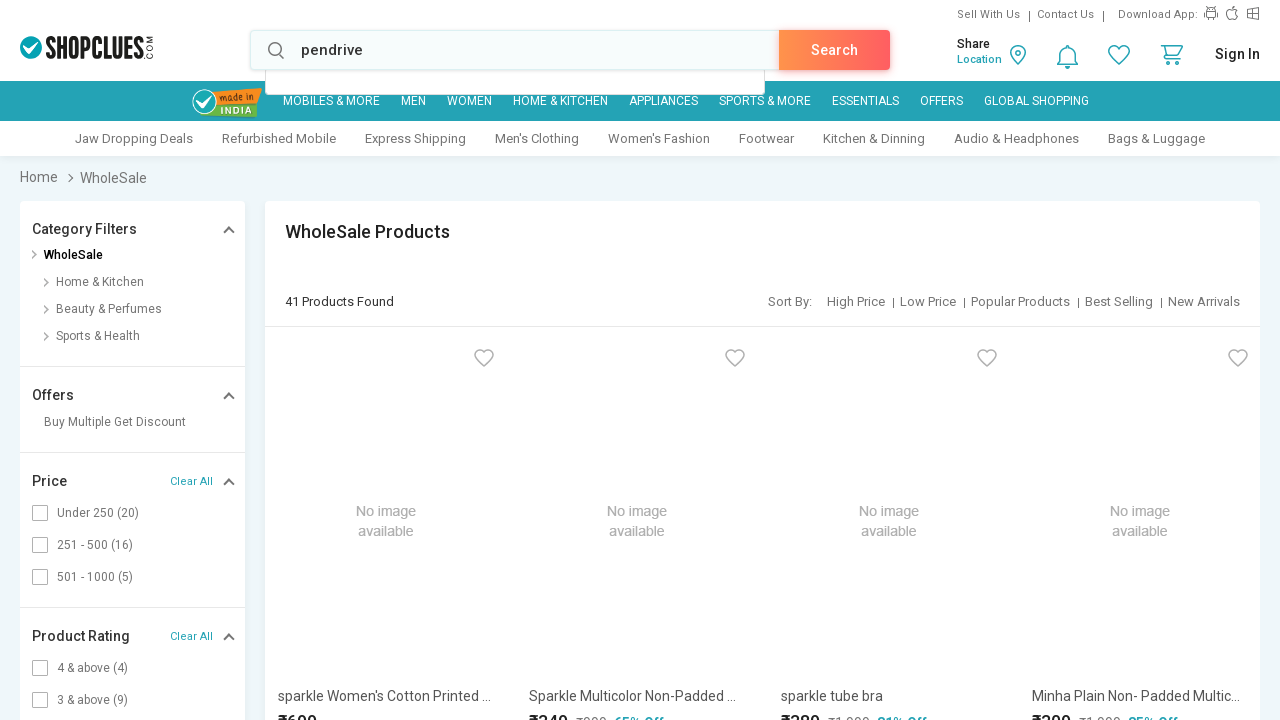

Clicked search button to search for pendrive at (834, 50) on a.srch_action.btn.orange
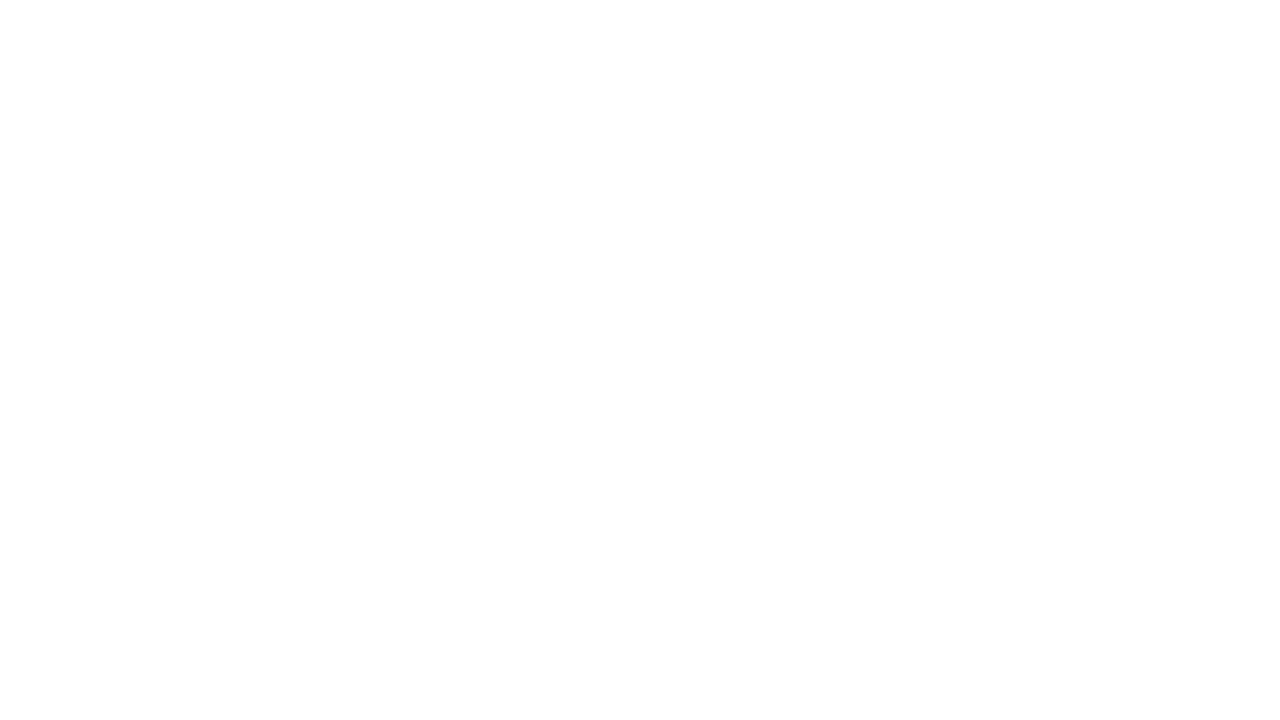

Search results loaded with product images
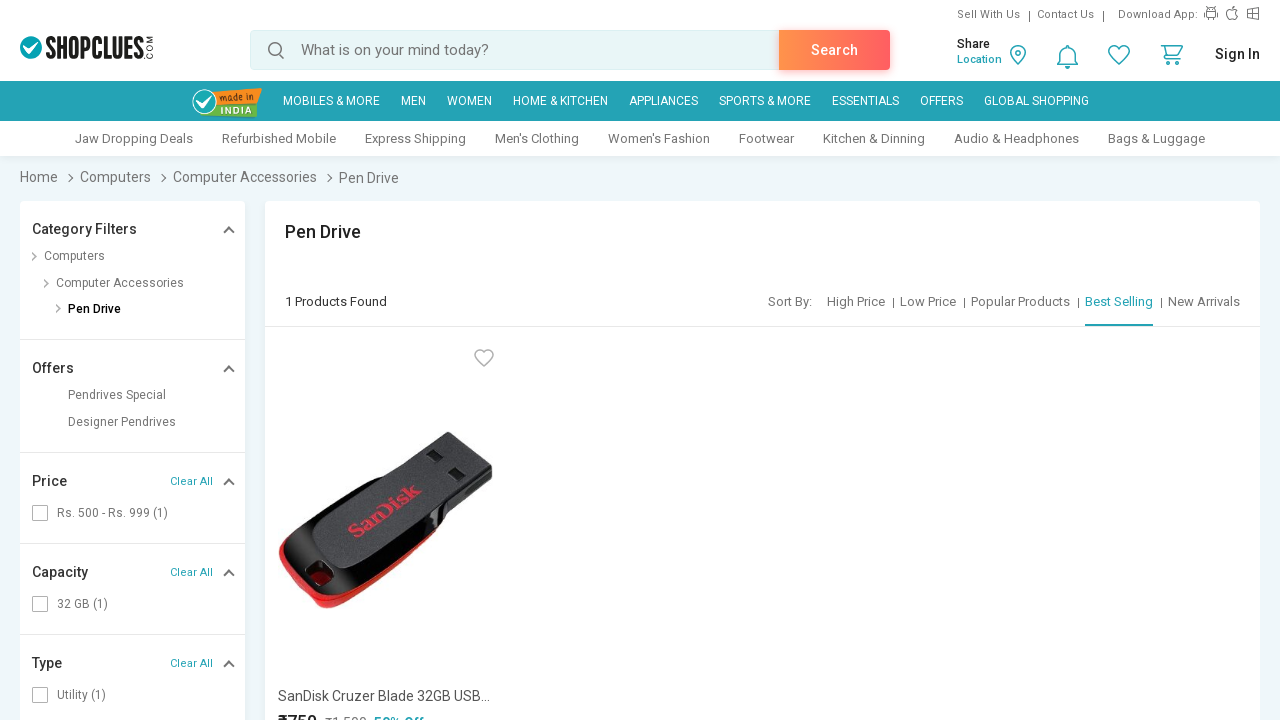

Clicked on first product result at (385, 520) on (//img[@border='0'])[1]
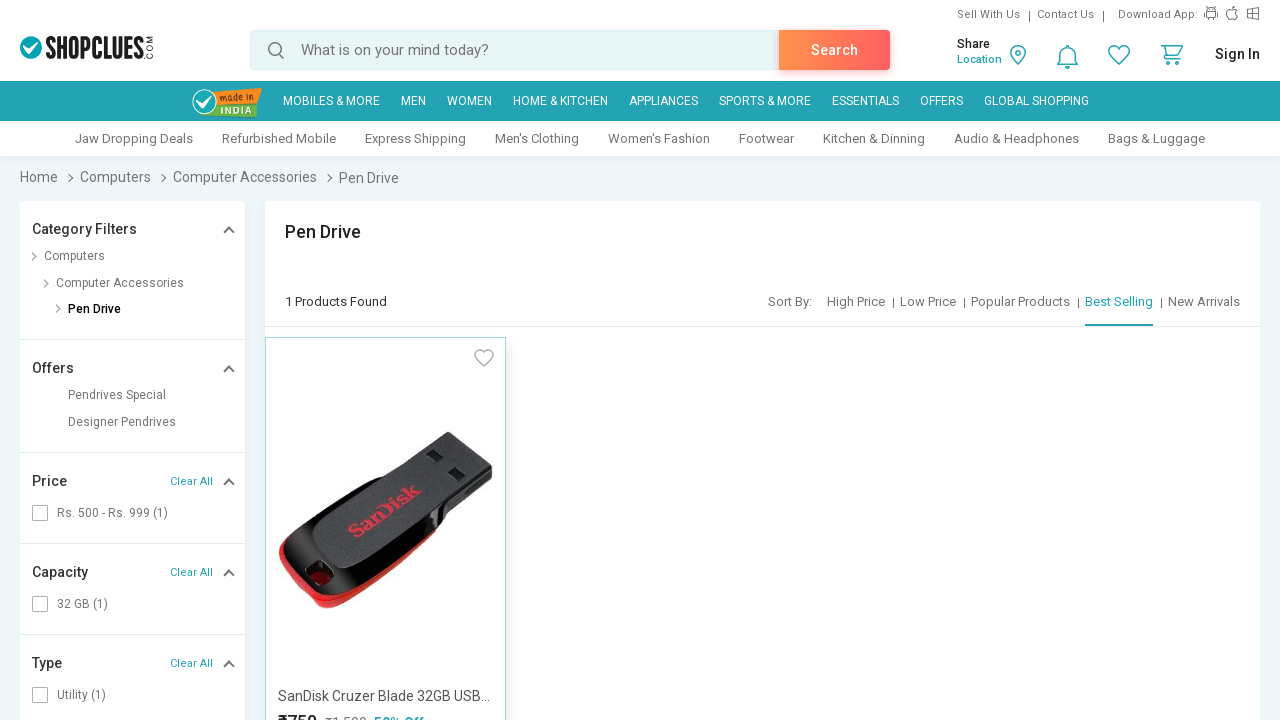

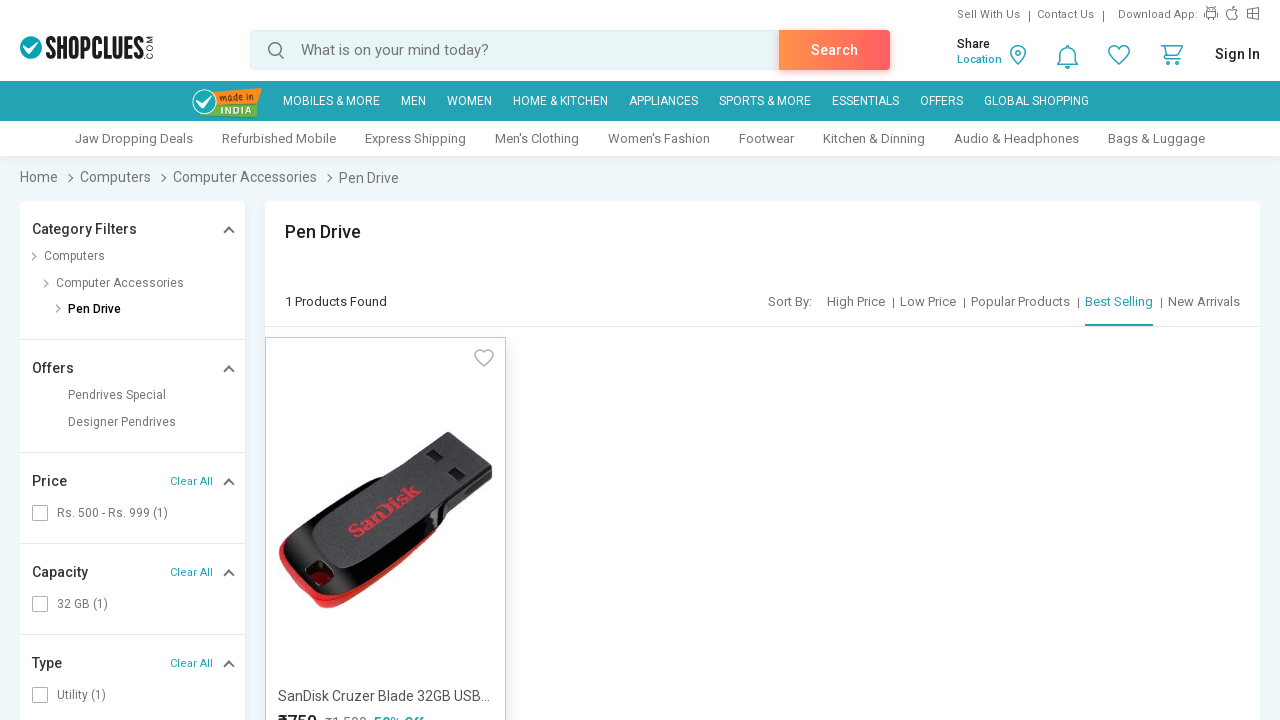